Tests opting out of A/B tests by visiting the page, checking if in an A/B test group, adding an opt-out cookie, refreshing the page, and verifying the opt-out was successful.

Starting URL: http://the-internet.herokuapp.com/abtest

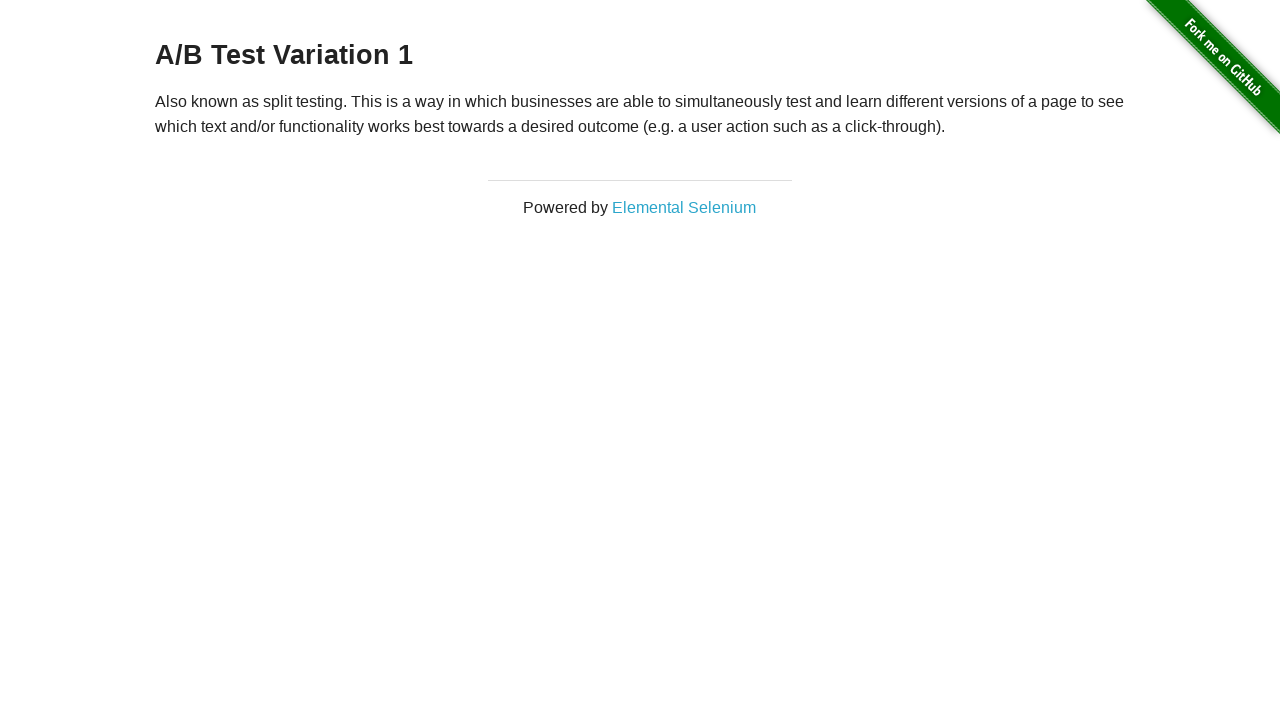

Located h3 heading element
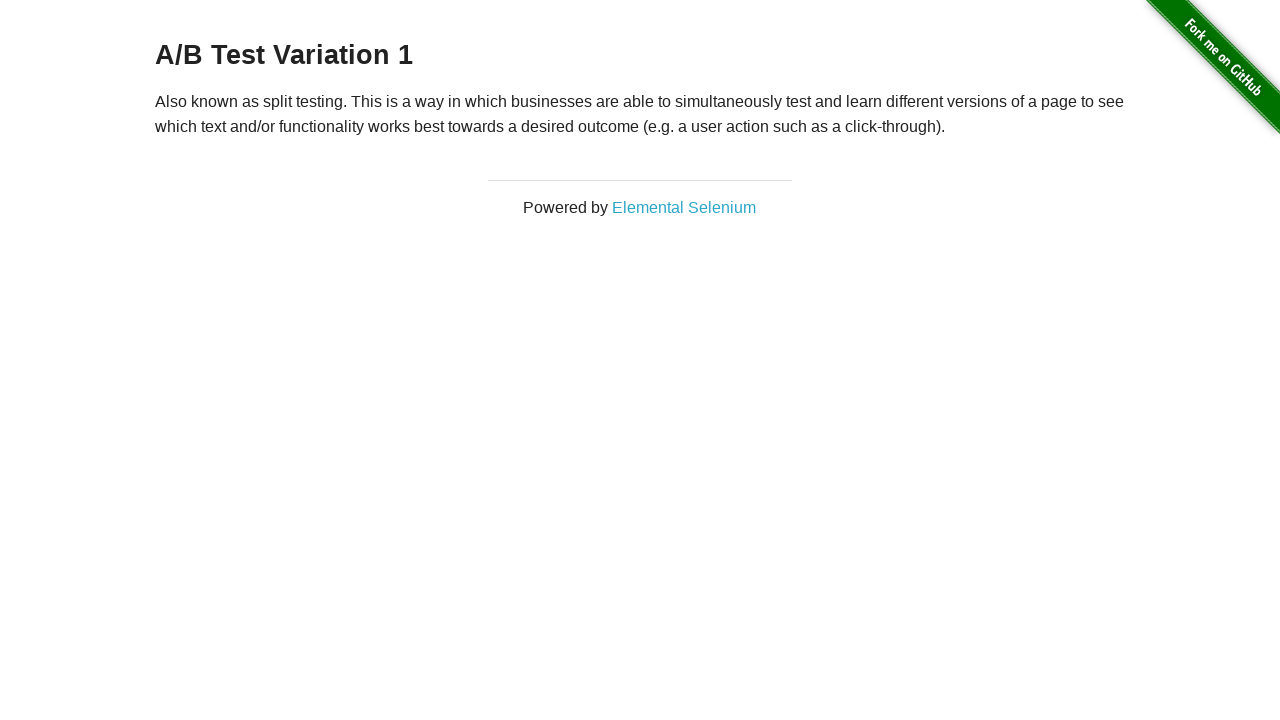

Retrieved heading text: A/B Test Variation 1
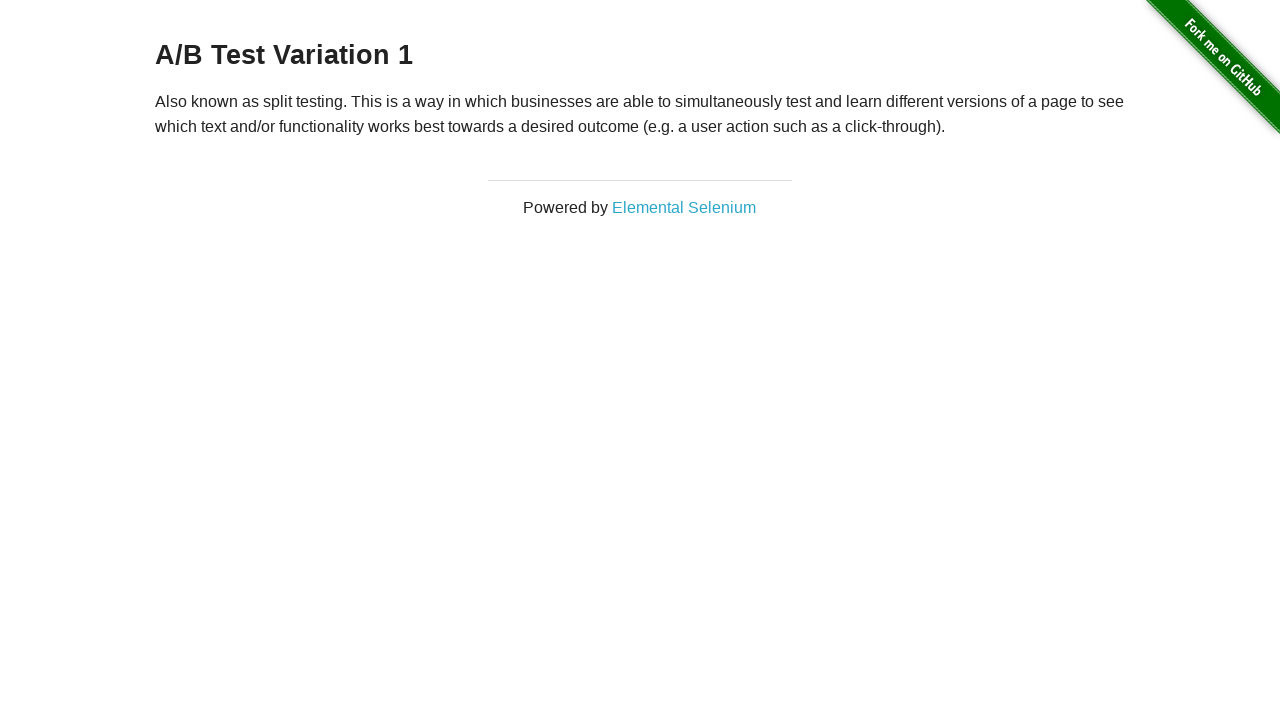

Added optimizelyOptOut cookie to context
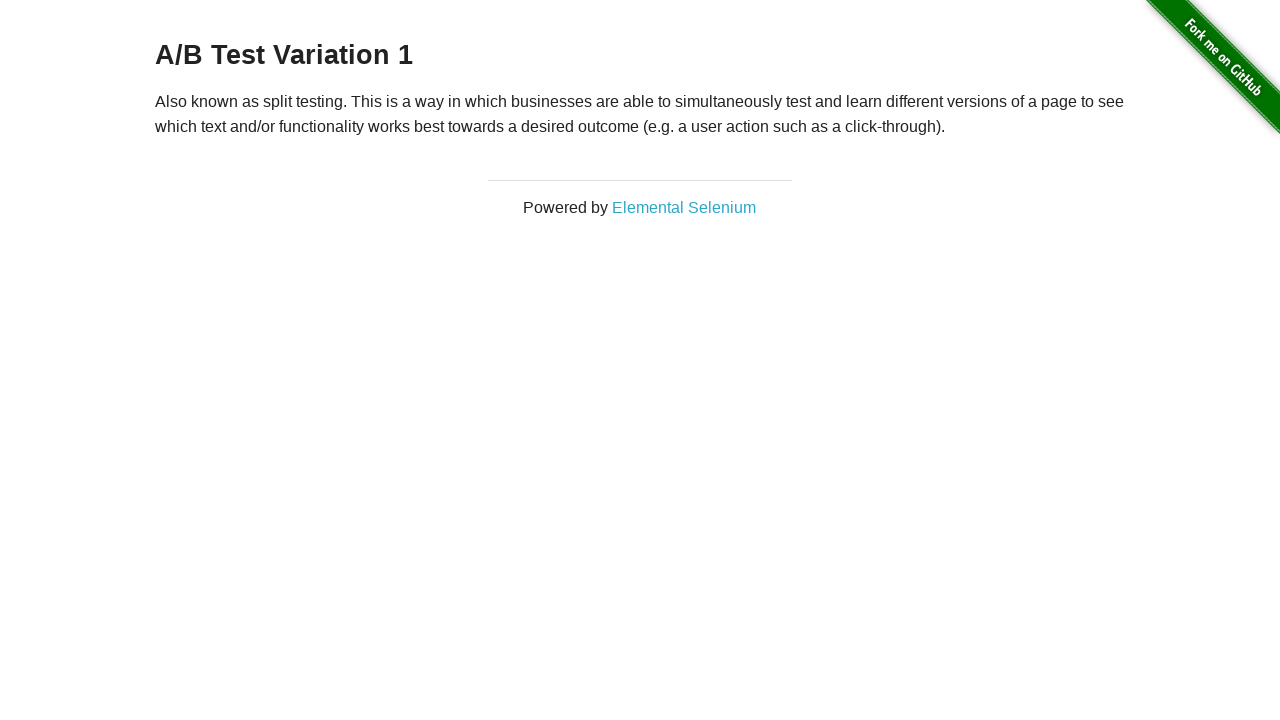

Reloaded page after adding opt-out cookie
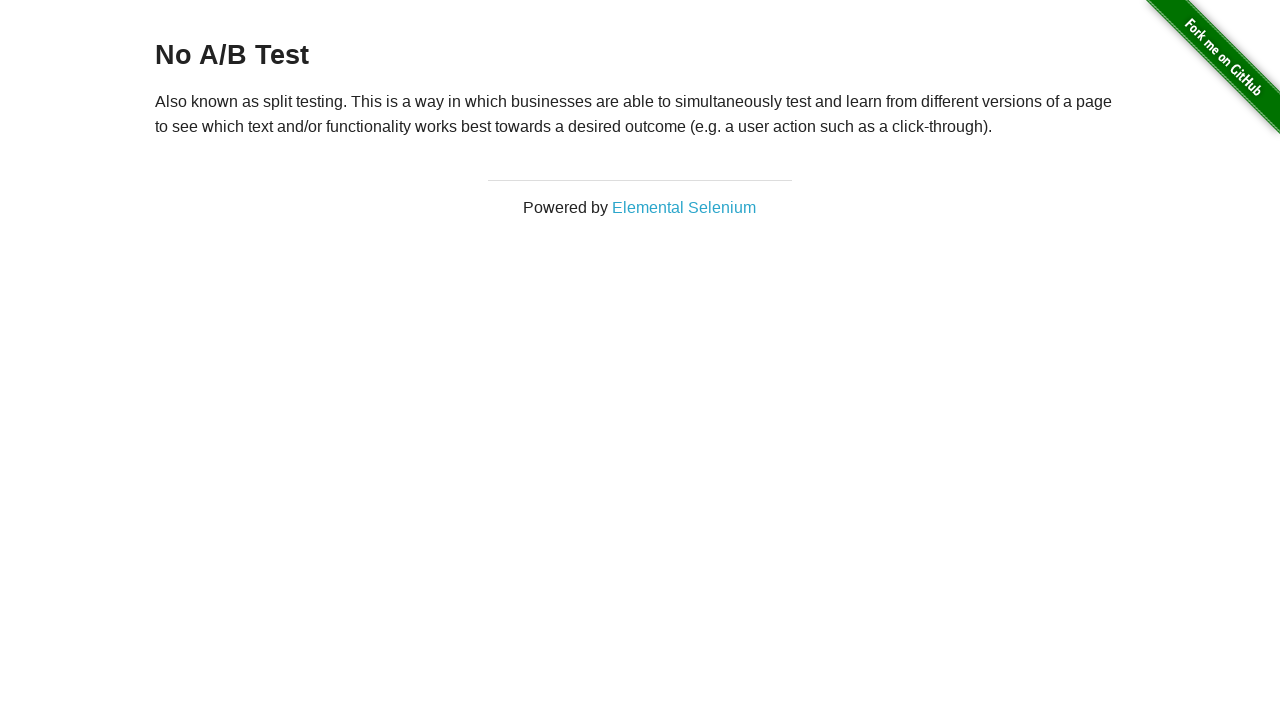

Verified h3 heading is present after opt-out
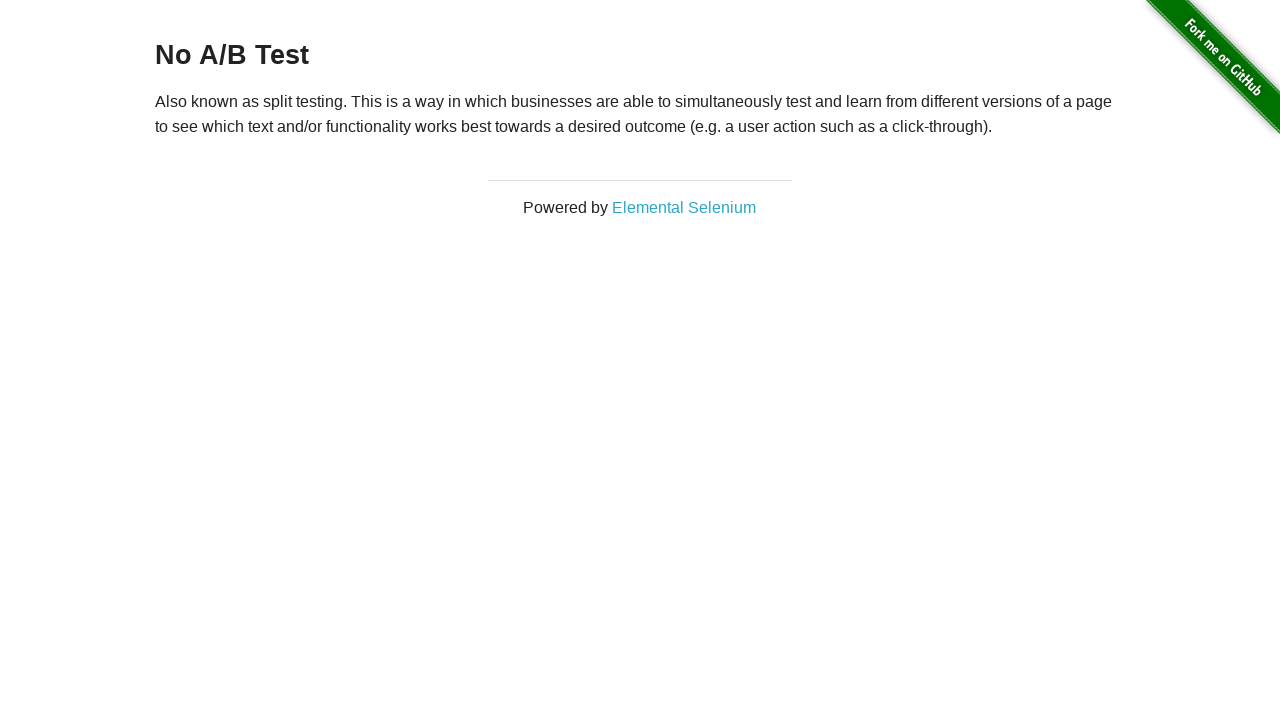

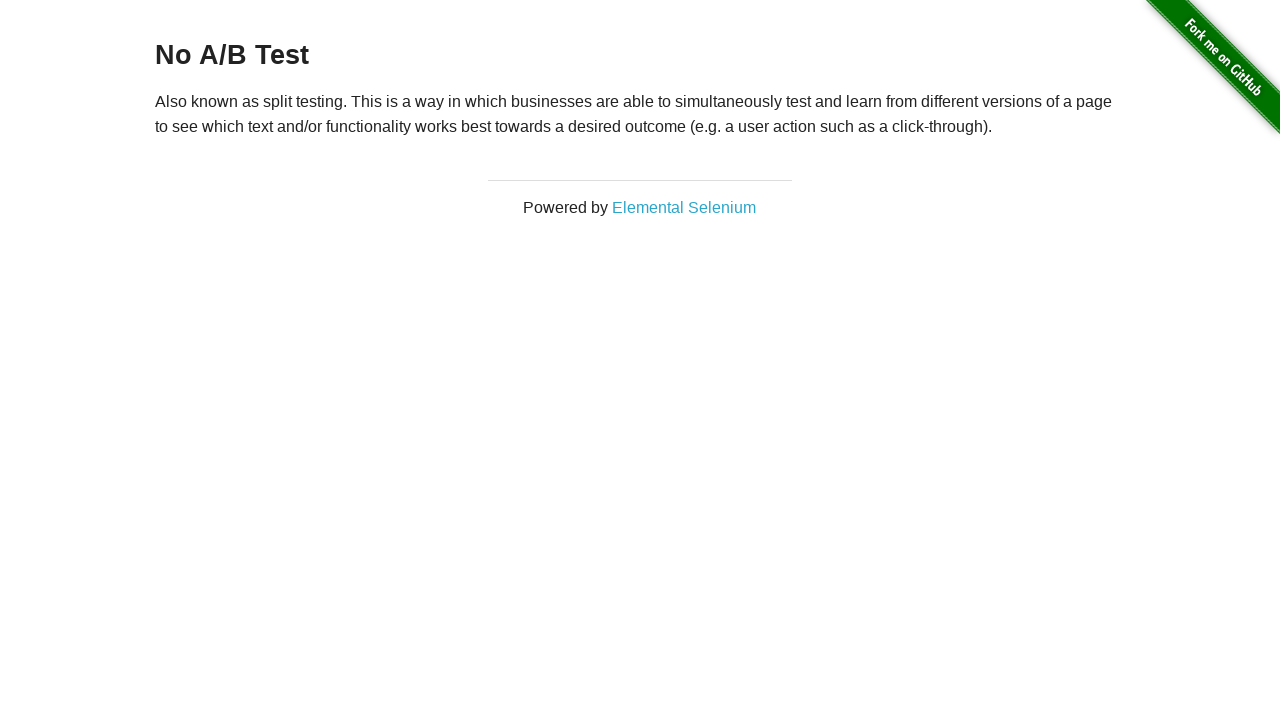